Tests that garden pages load correctly by navigating to two digital garden articles

Starting URL: https://lekoarts.de/garden/running-cypress-tests-with-github-actions-in-parallel/

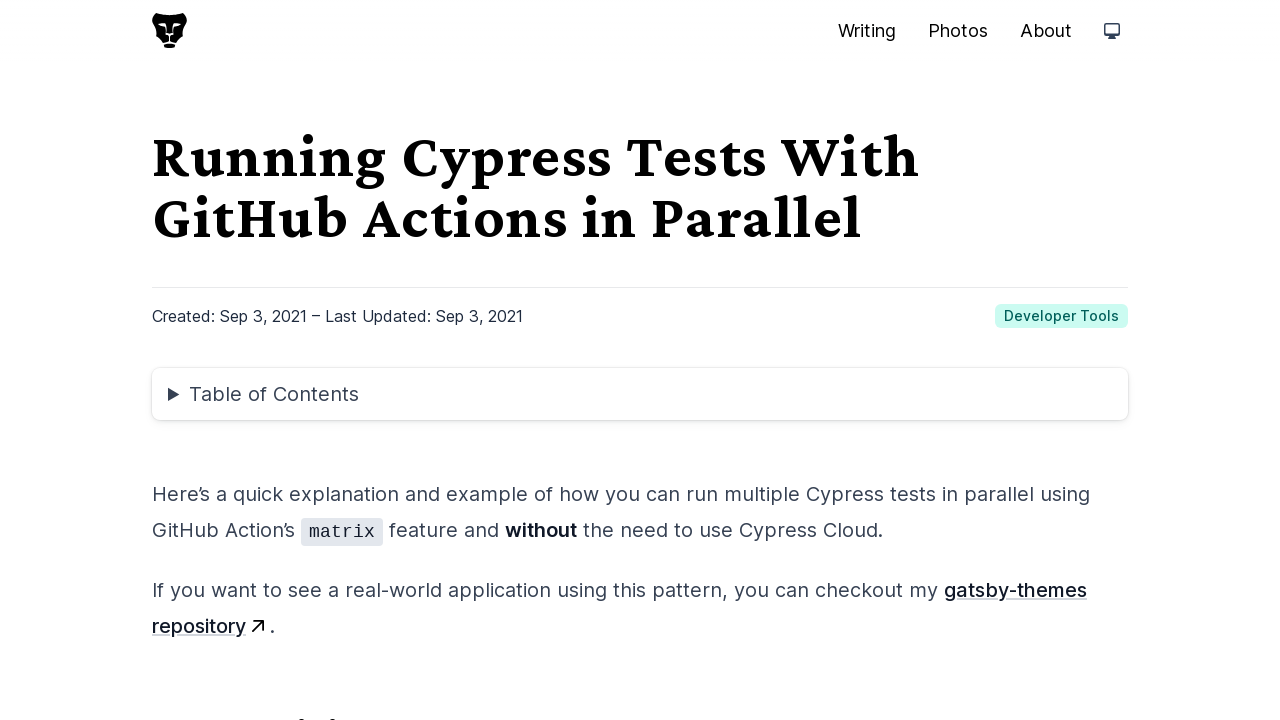

Navigated to second garden page about testing CLI output in Jest/Vitest
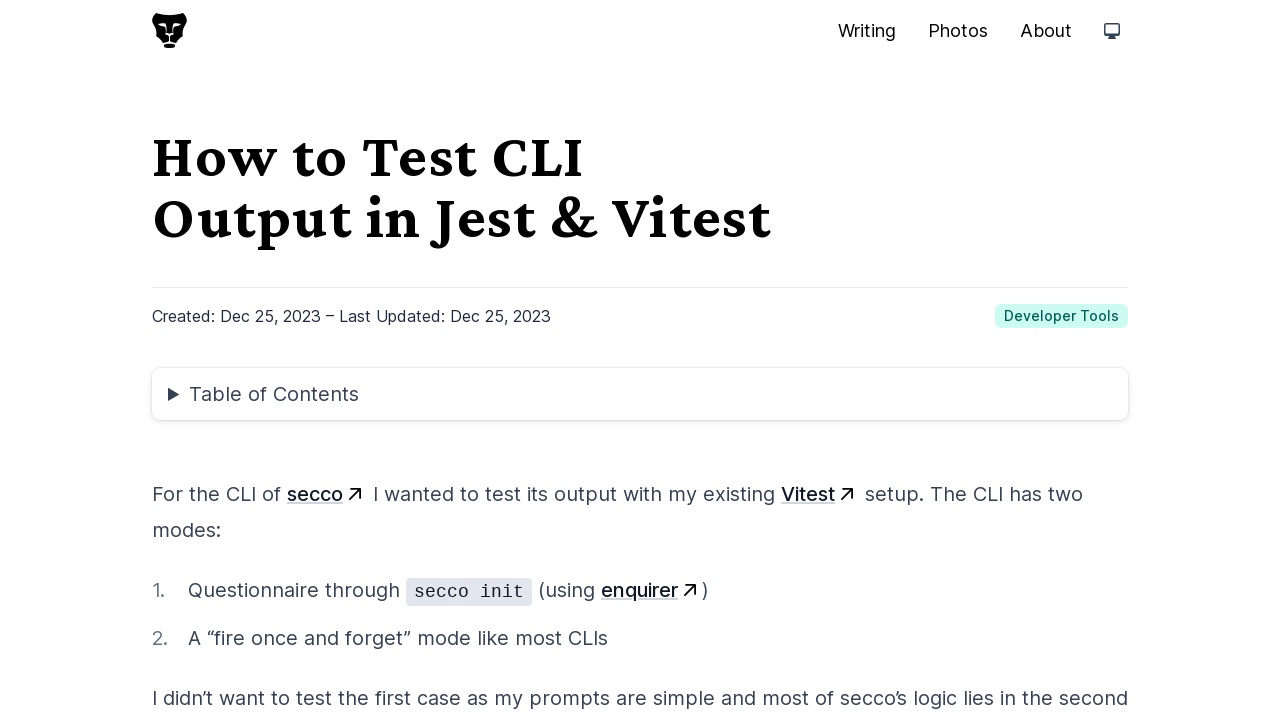

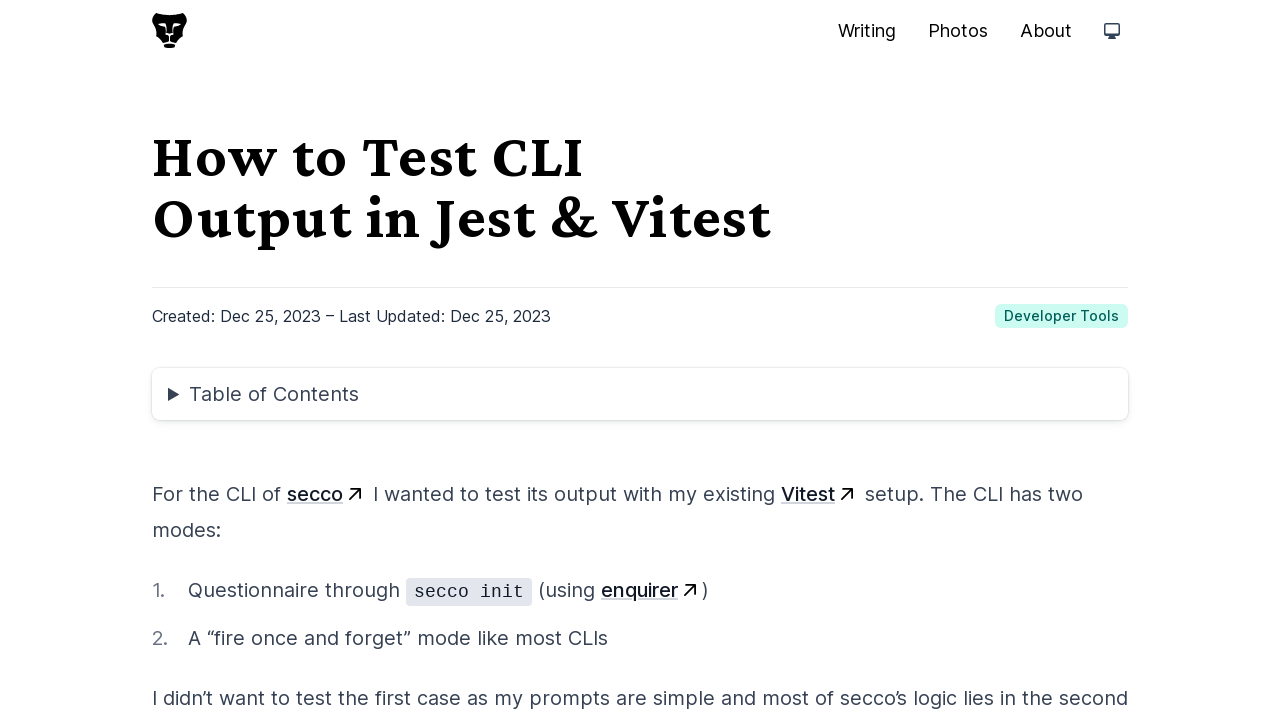